Tests form filling functionality on Rediff signup page by entering personal information, selecting gender, filling address details, and interacting with date dropdown

Starting URL: https://is.rediff.com/signup/register

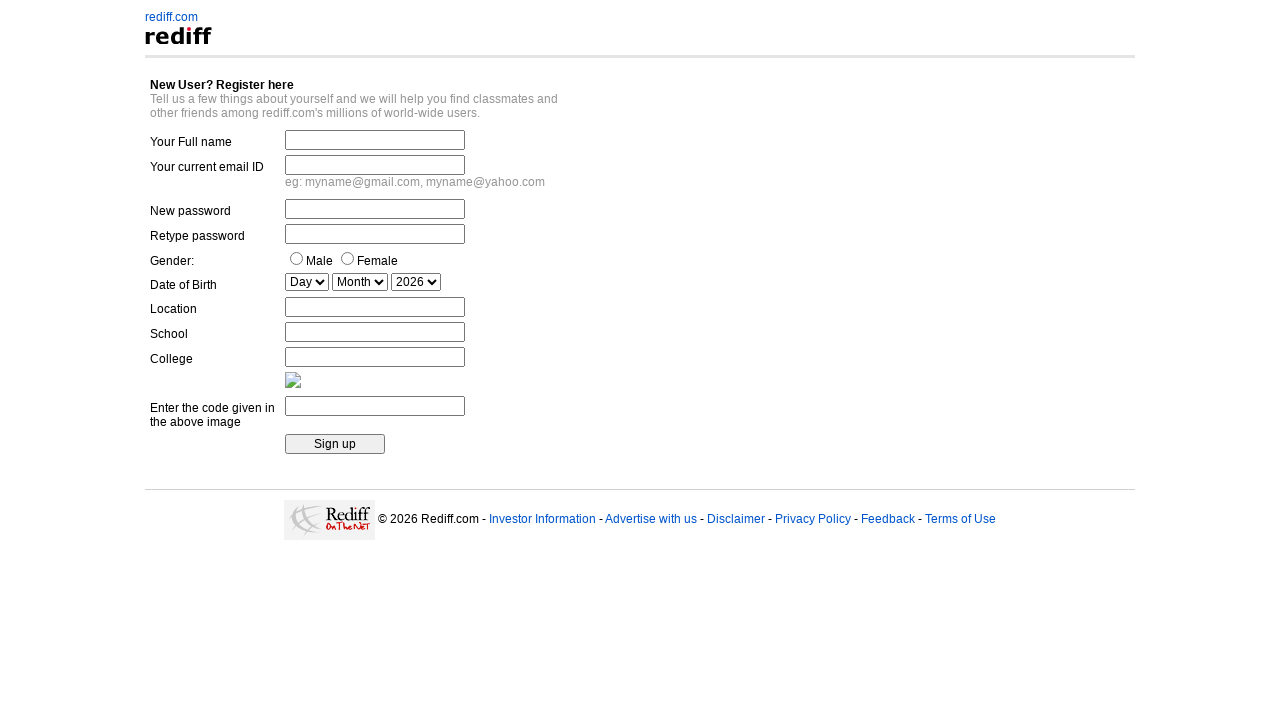

Filled fullname field with 'sayali salunkhe' on input[name='fullname']
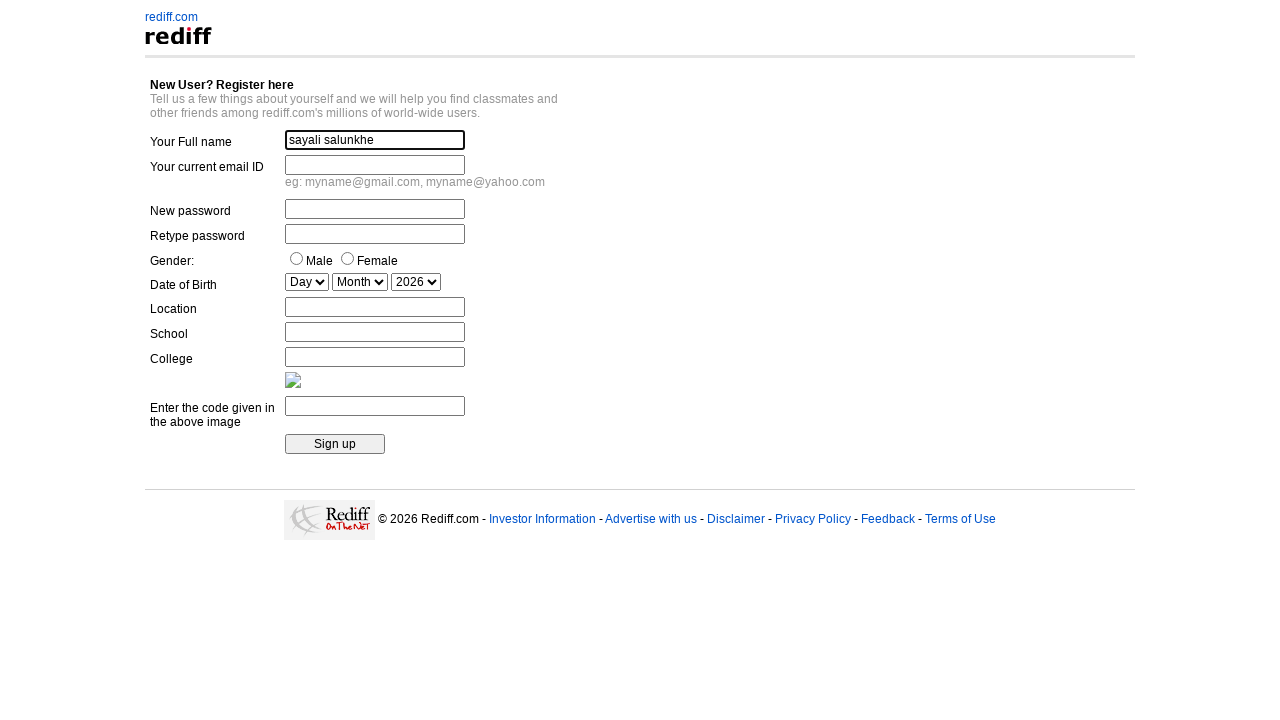

Filled email field with 'saylu@gmail.com' on input[name*='em']
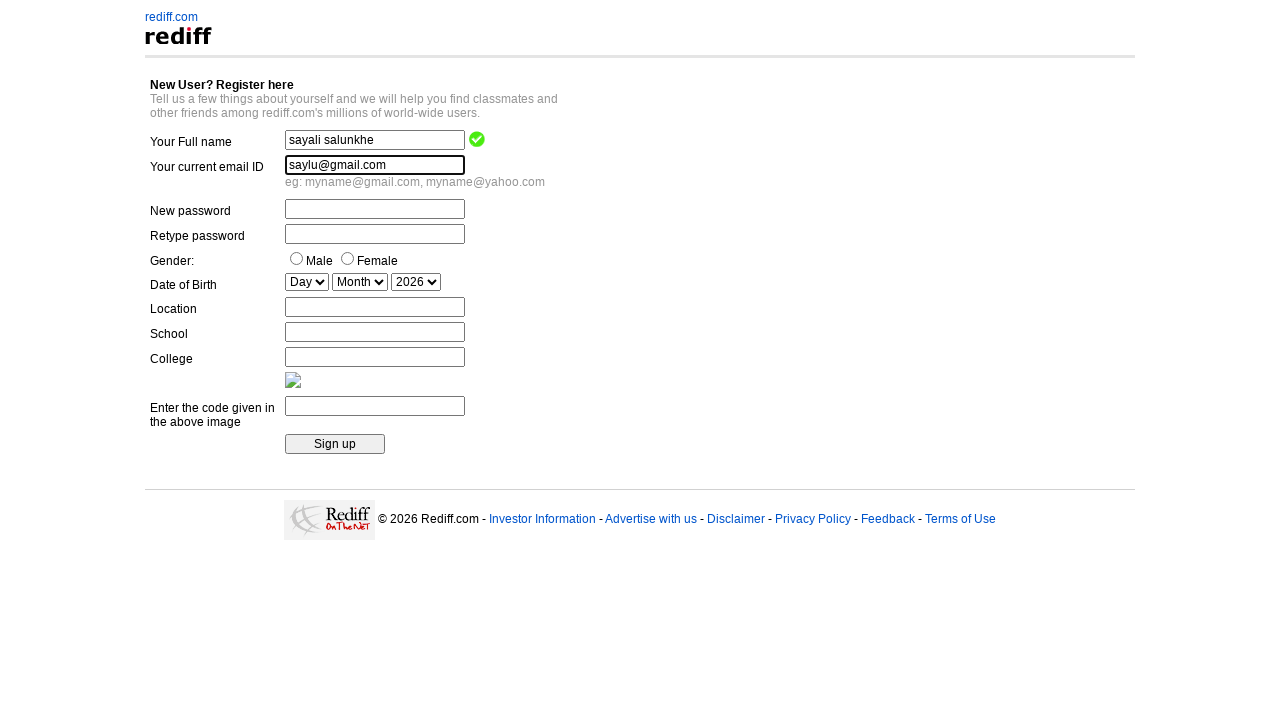

Filled password field with 'Sayali@123' on input[name*='pa']
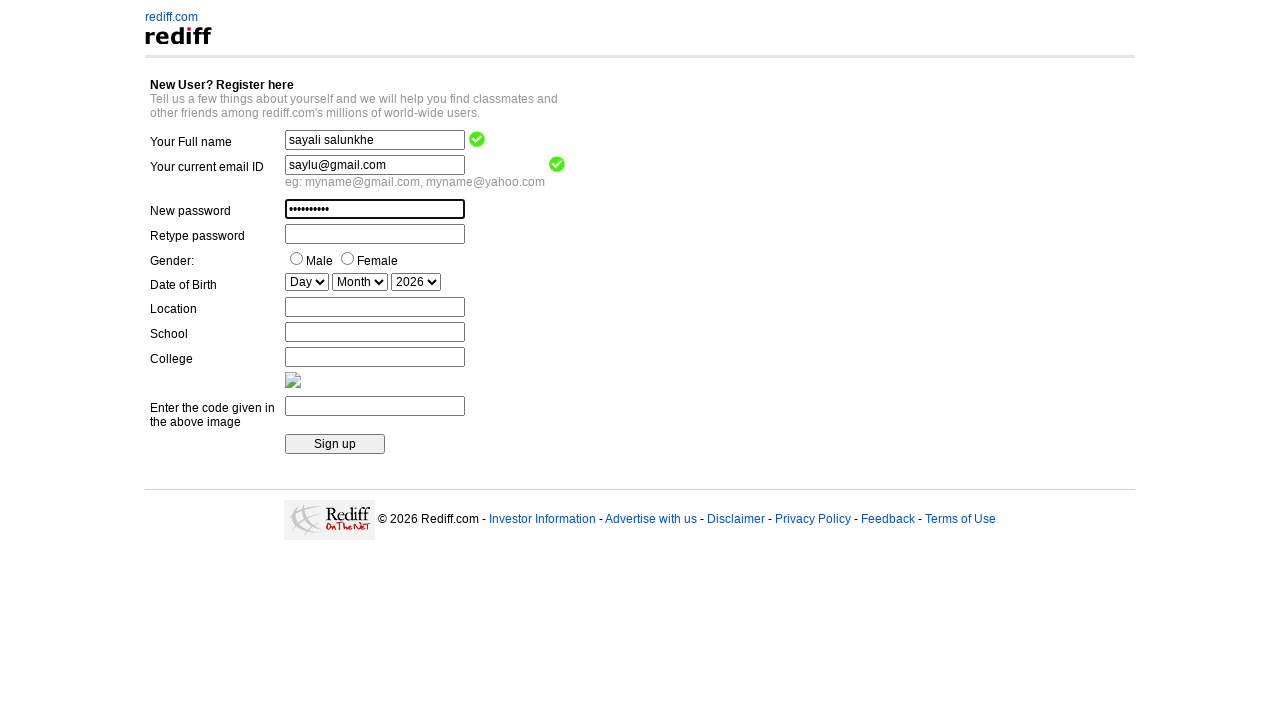

Selected gender radio button (second option) at (348, 258) on input[type='radio']:nth-of-type(2)
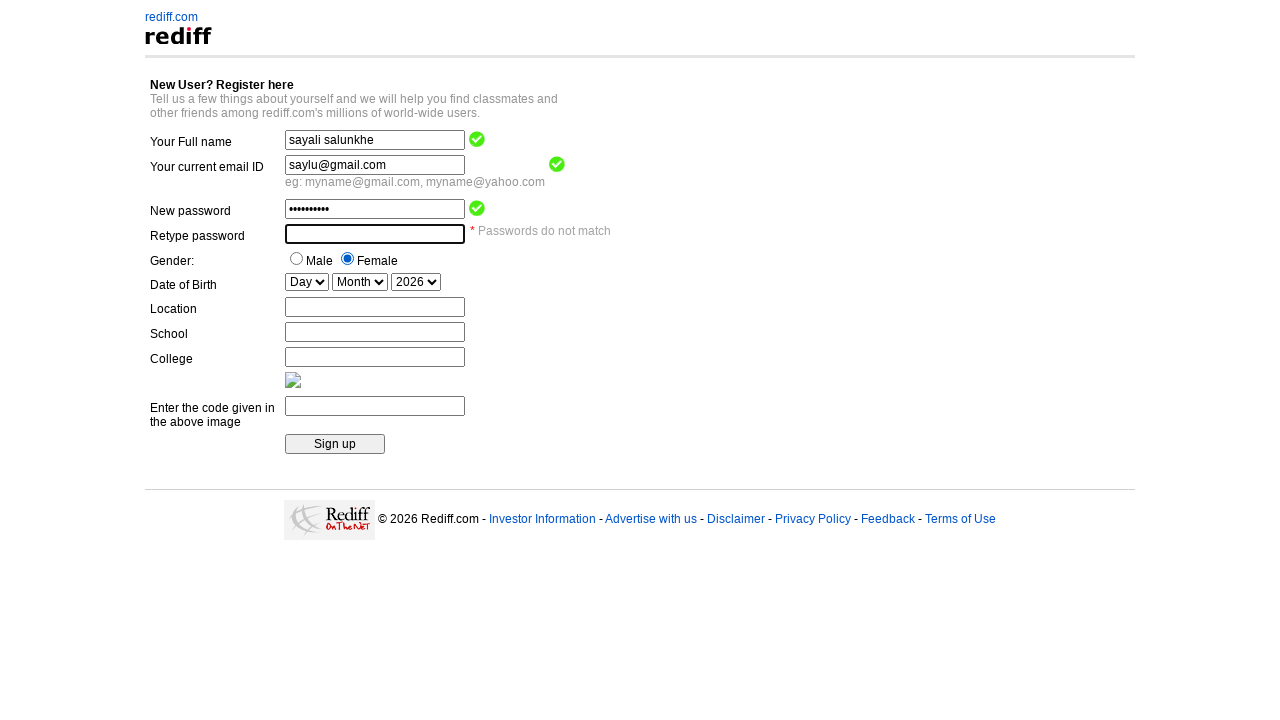

Filled city field with 'pune' on input[name='city']
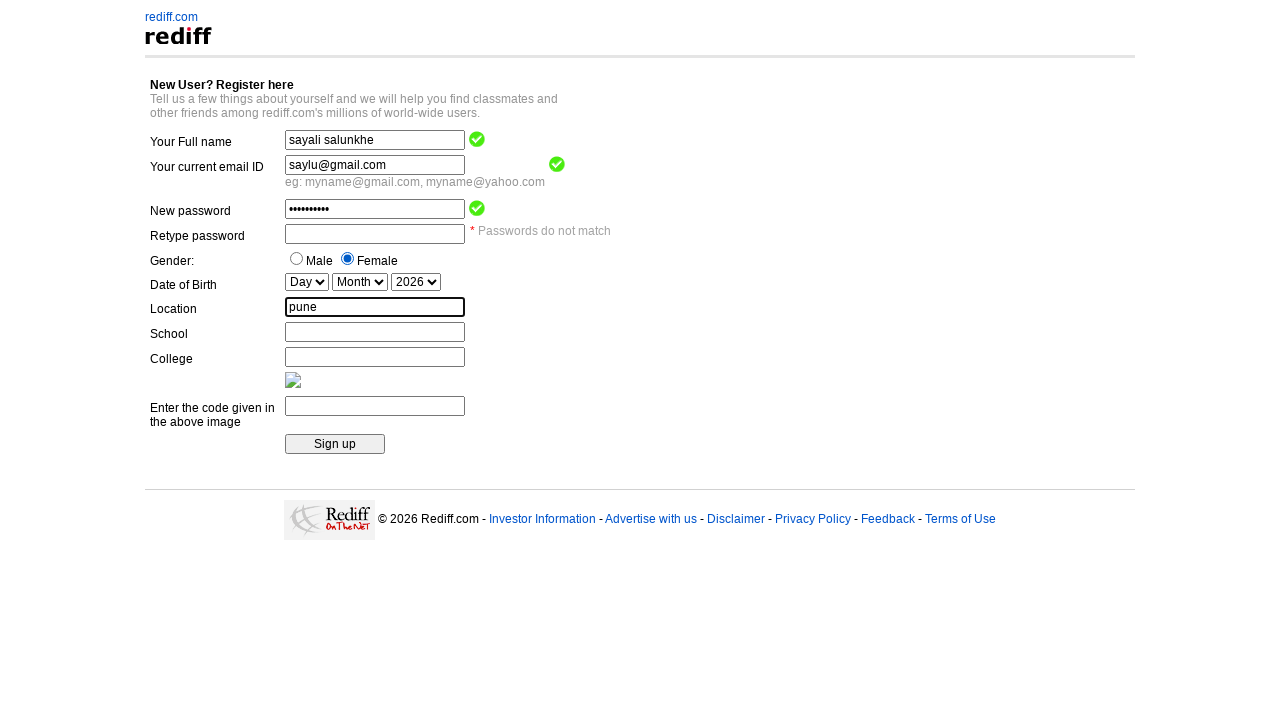

Filled school field with 'Y.M' on #school
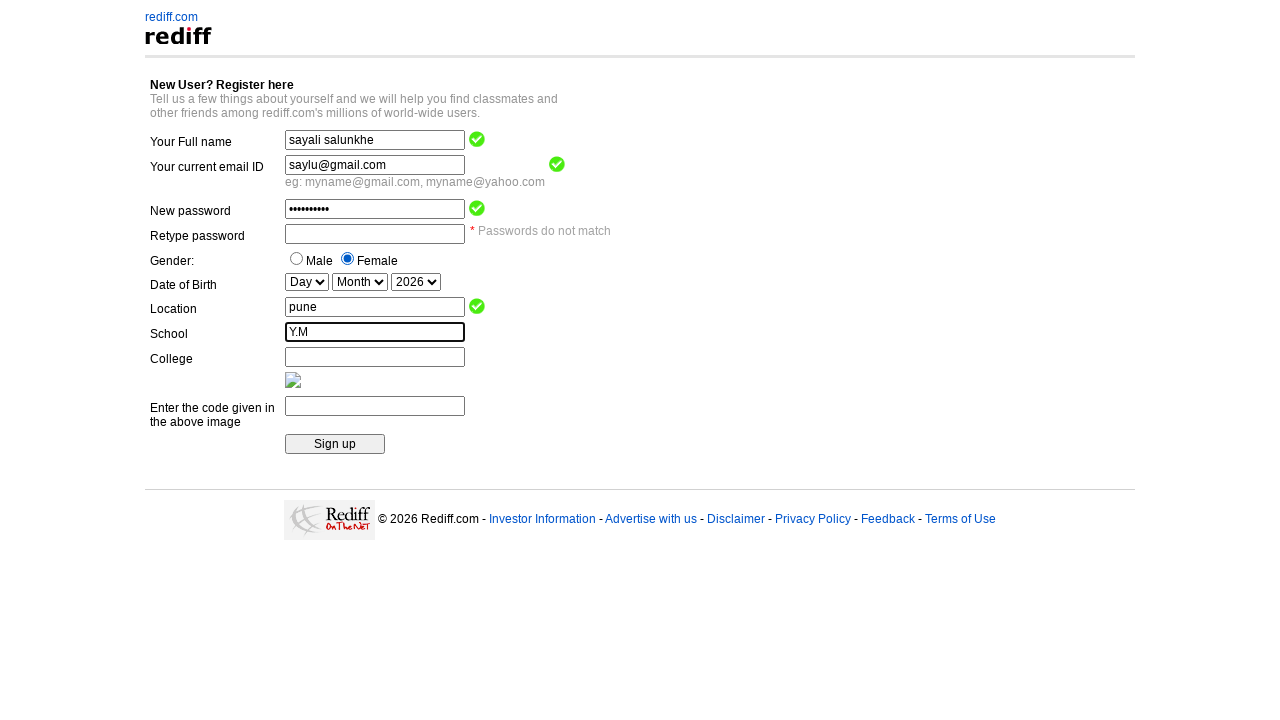

Selected date day '12' from dropdown on select[name='date_day']
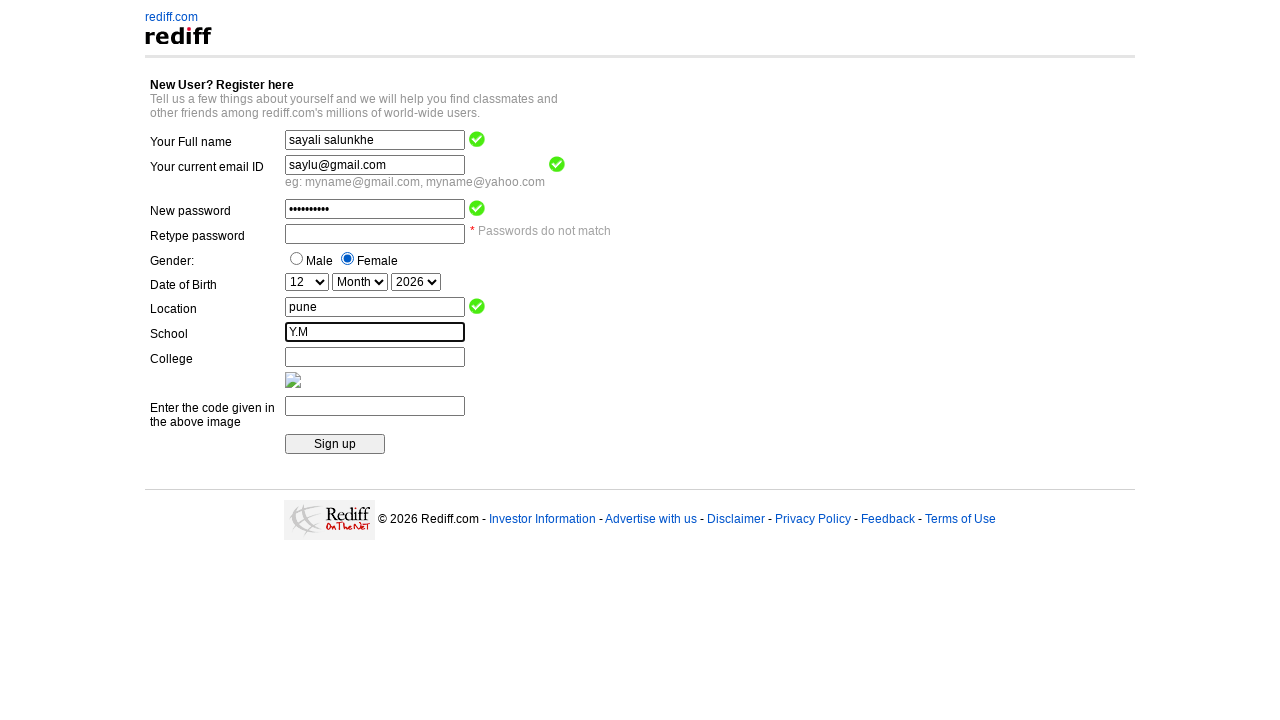

Retrieved all date options from dropdown
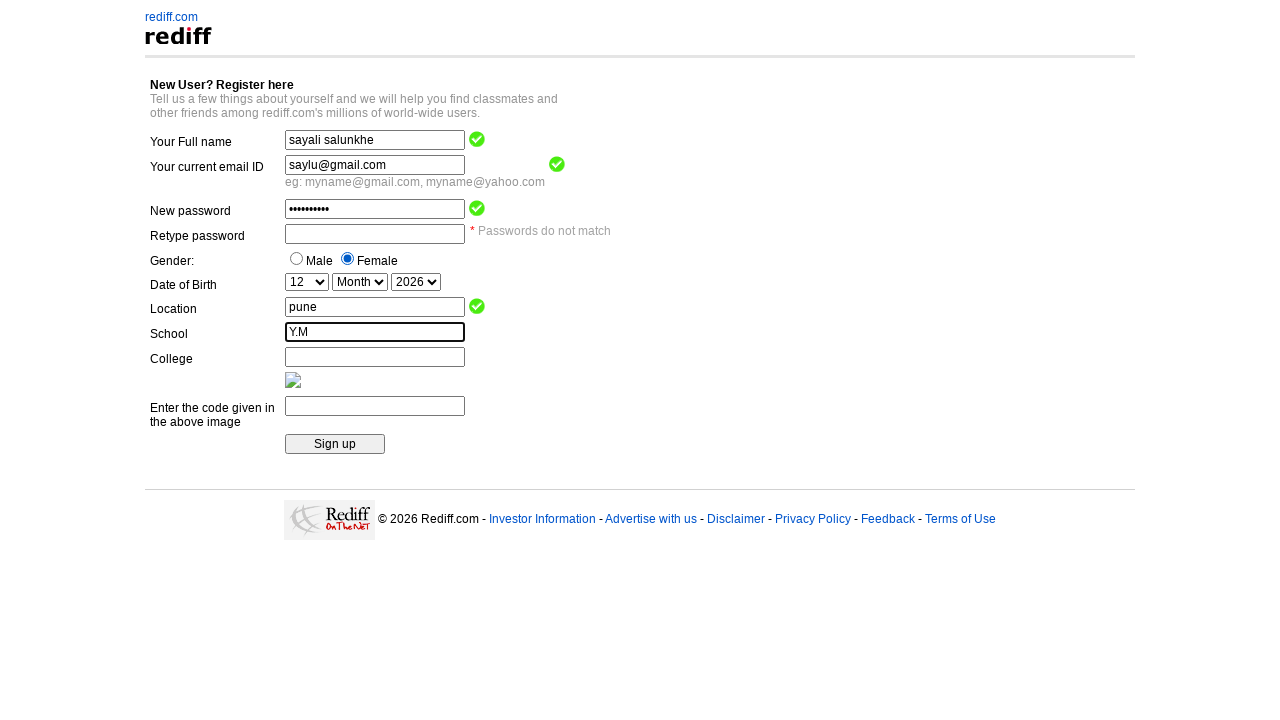

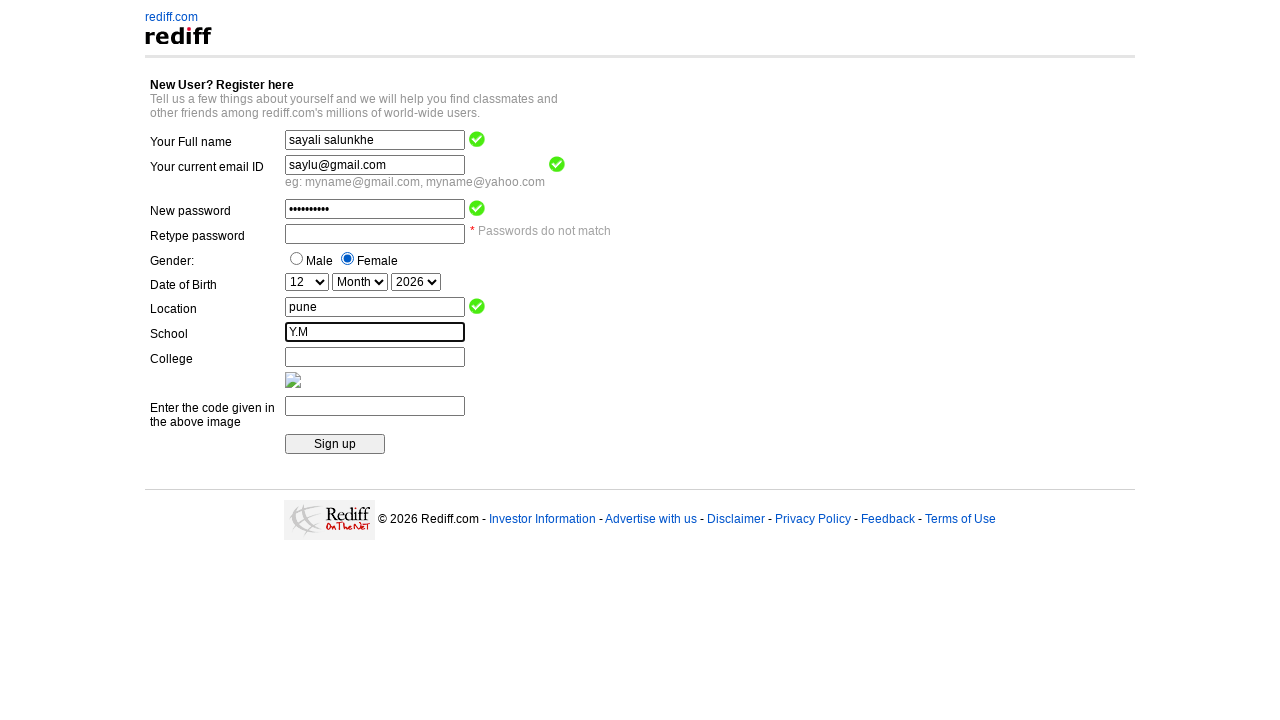